Verifies that the Lottie Lifecycle Manager is initialized and available globally on the page

Starting URL: https://reinocapital.webflow.io/taxas-app

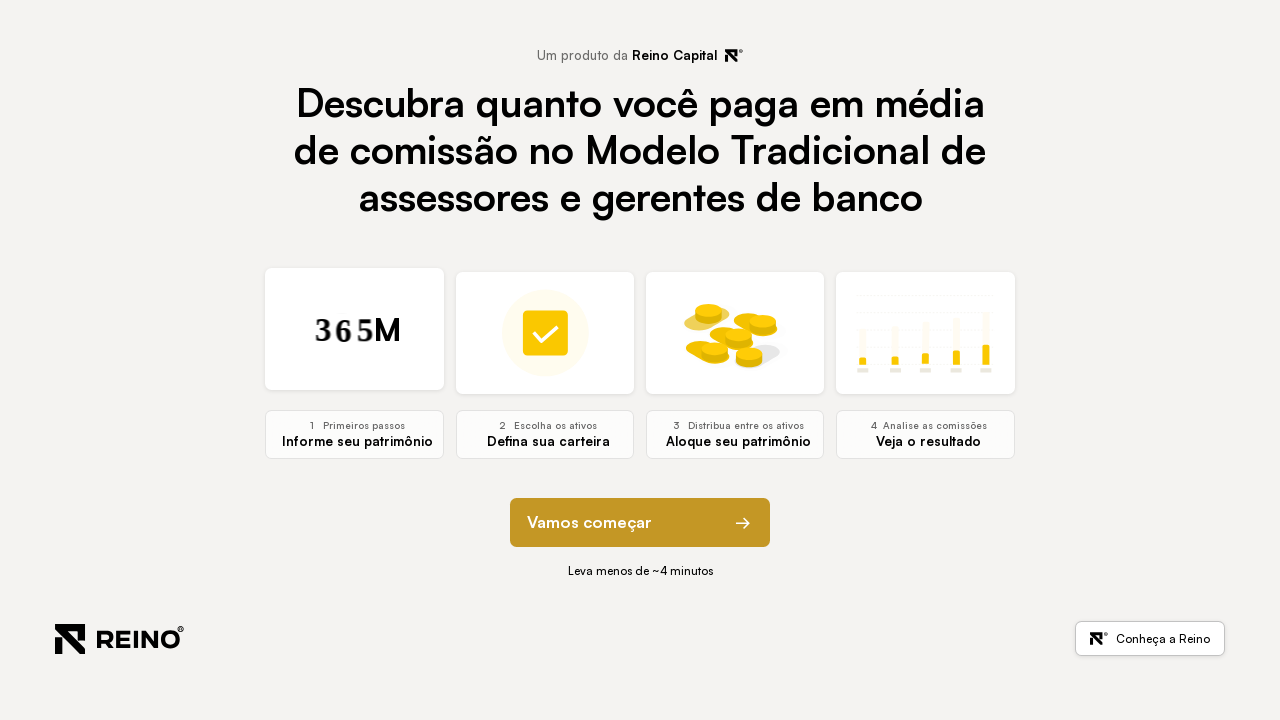

Waited for page to reach networkidle state
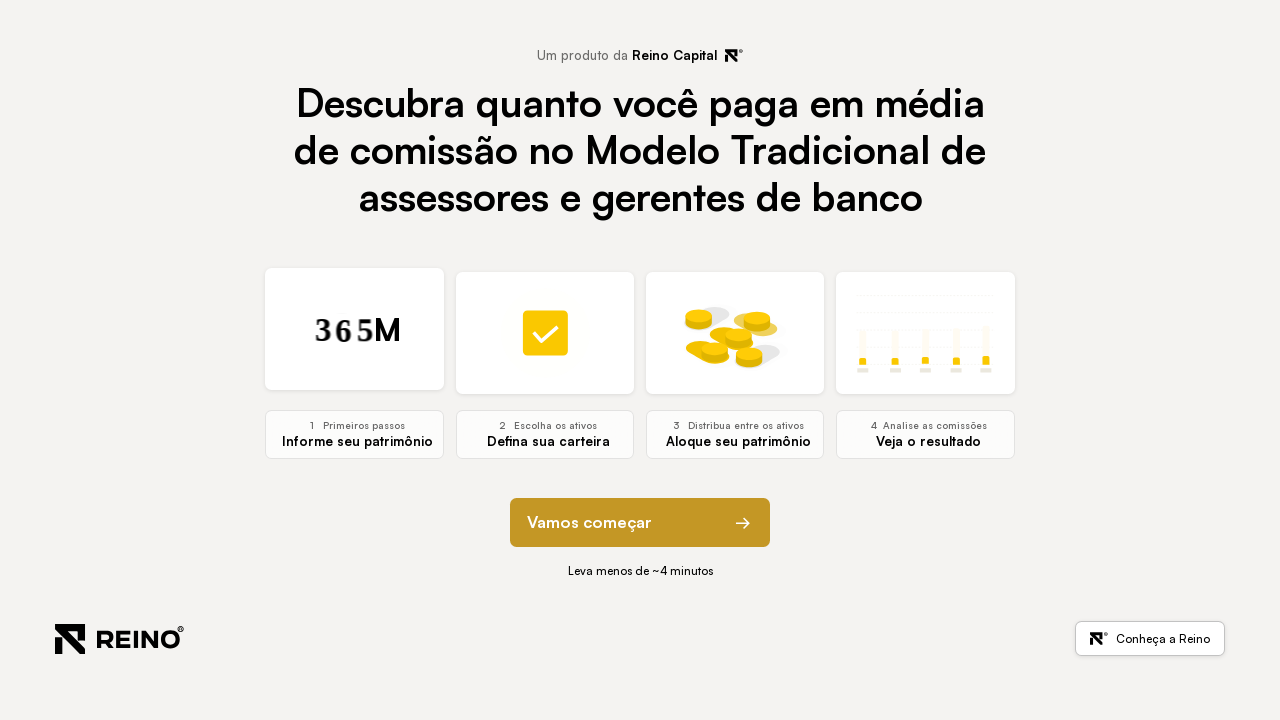

Waited 2000ms for modules to initialize
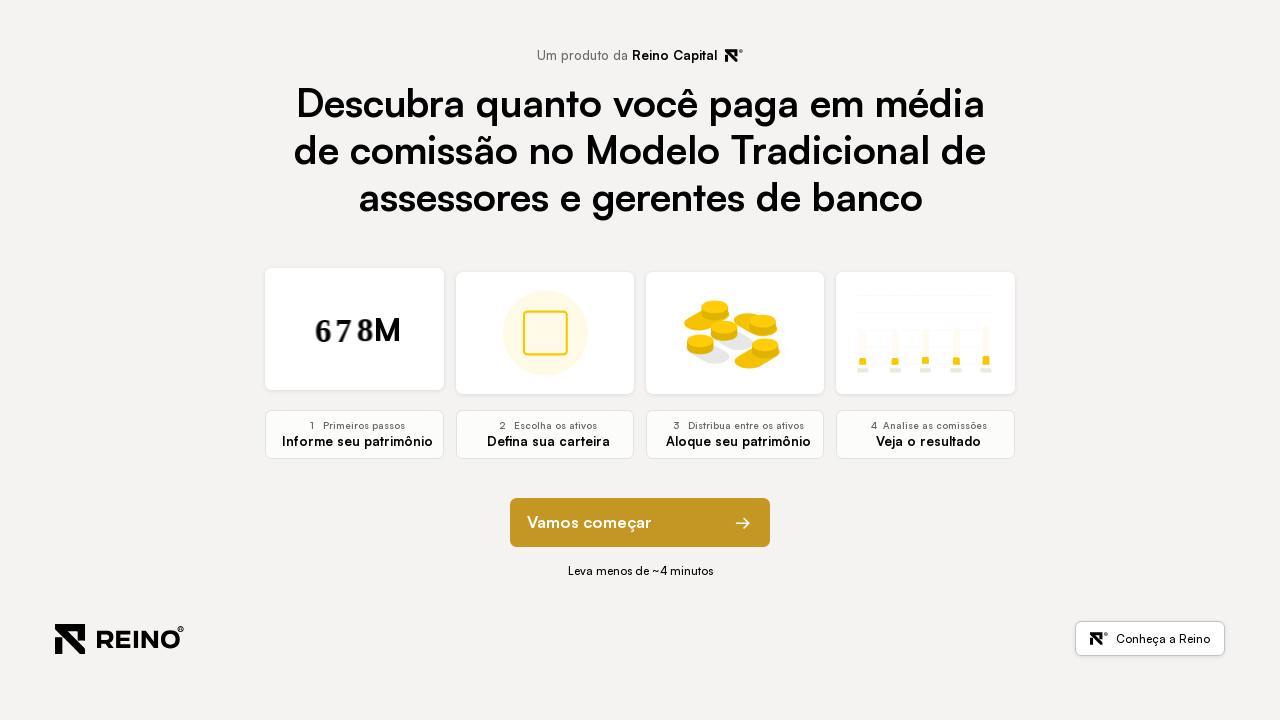

Evaluated global window object to check if ReinoLottieLifecycleManager is available
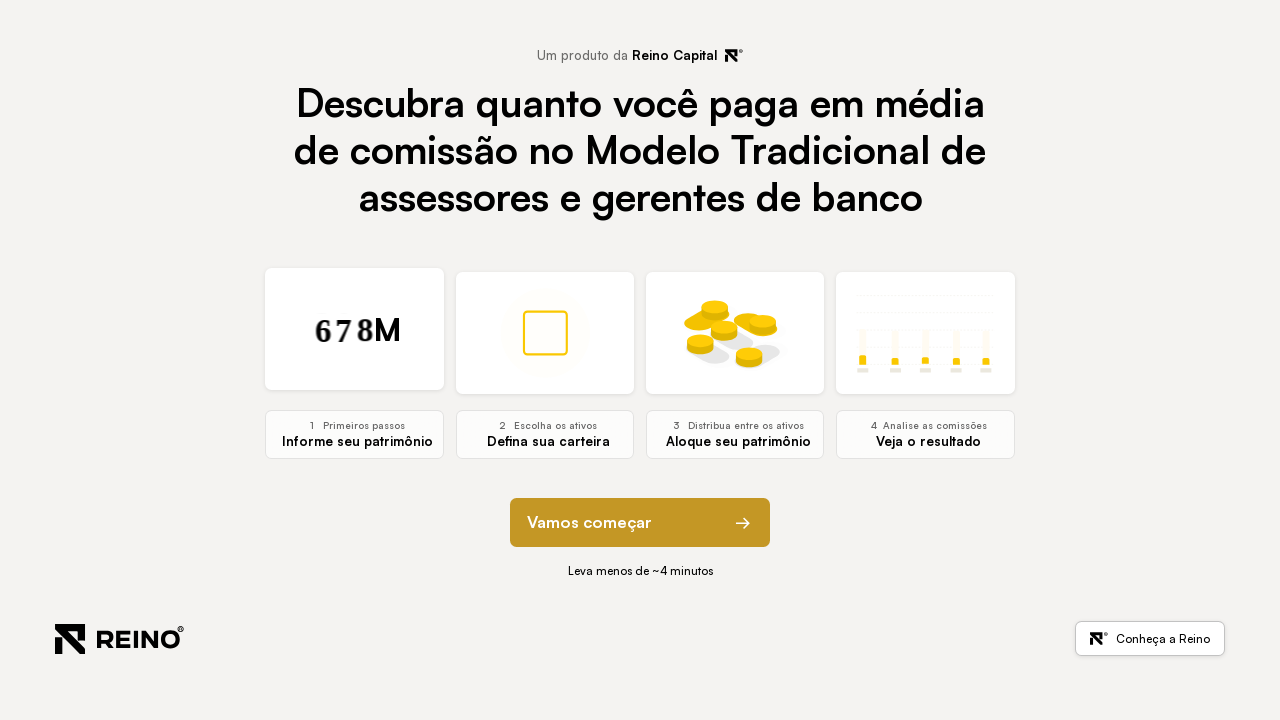

Assertion passed: Lottie Lifecycle Manager is initialized and available globally
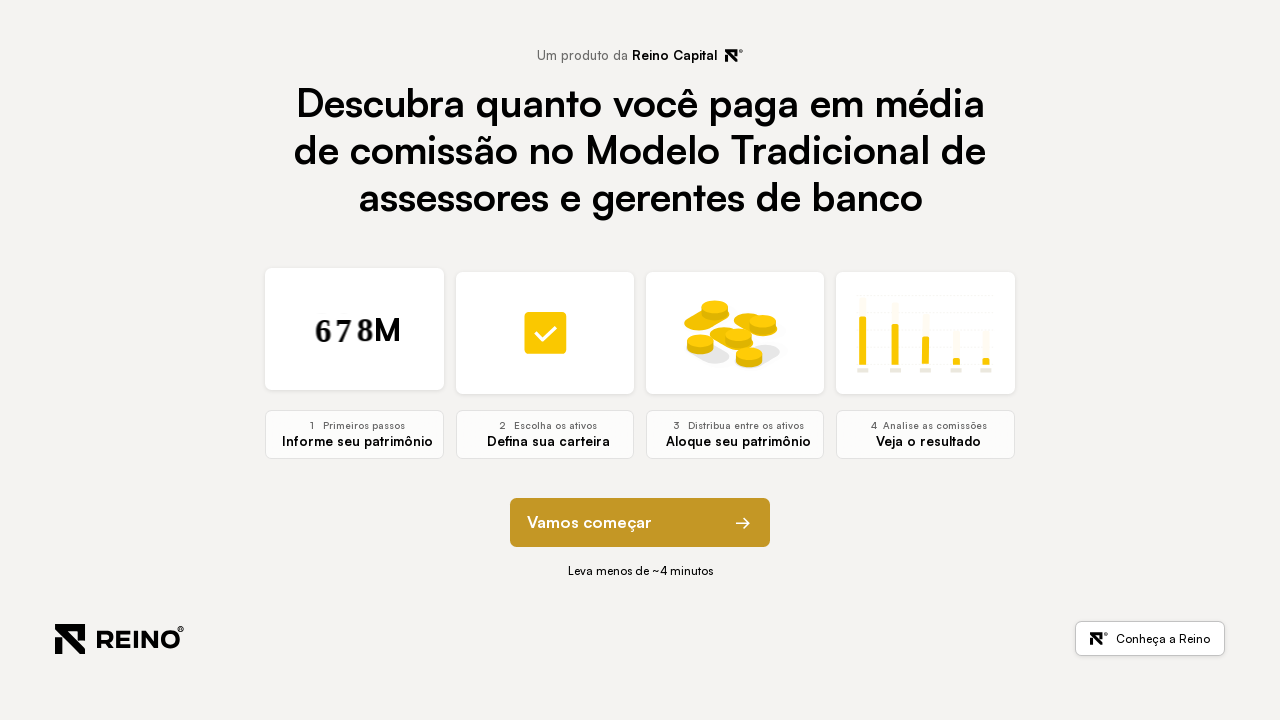

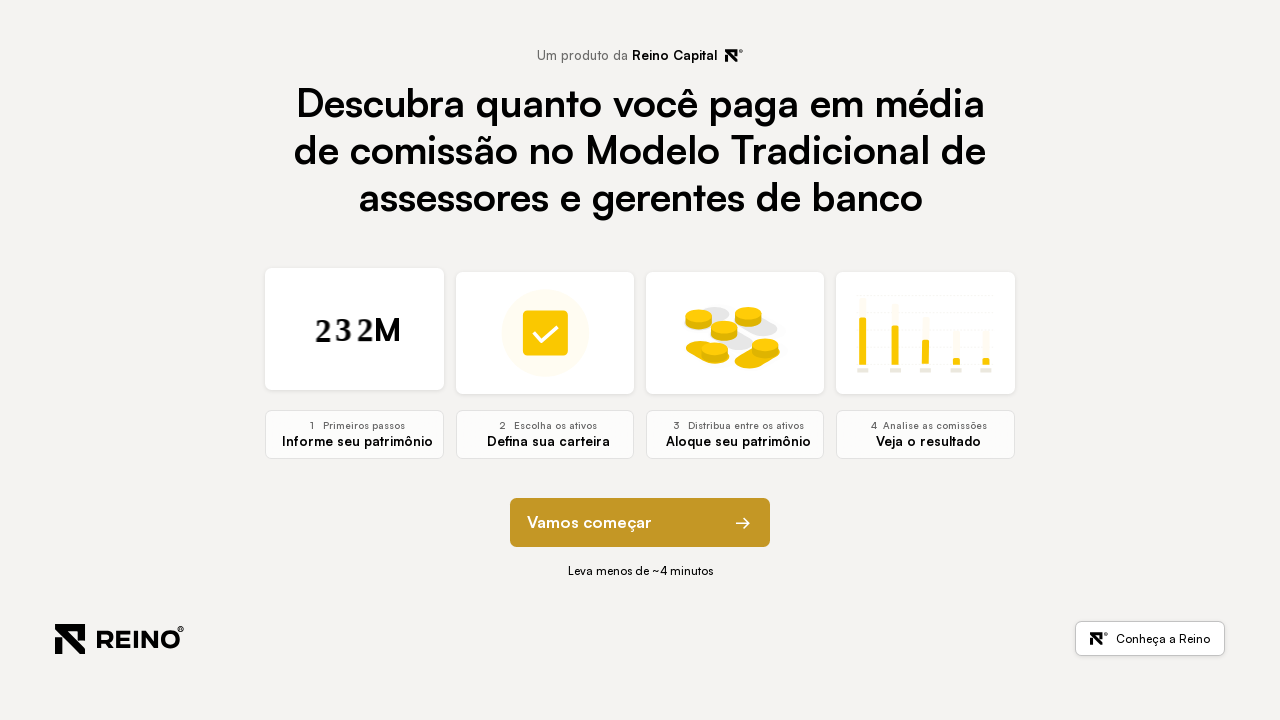